Tests dropdown menu functionality by clicking on a dropdown button and selecting the autocomplete option

Starting URL: https://formy-project.herokuapp.com/dropdown

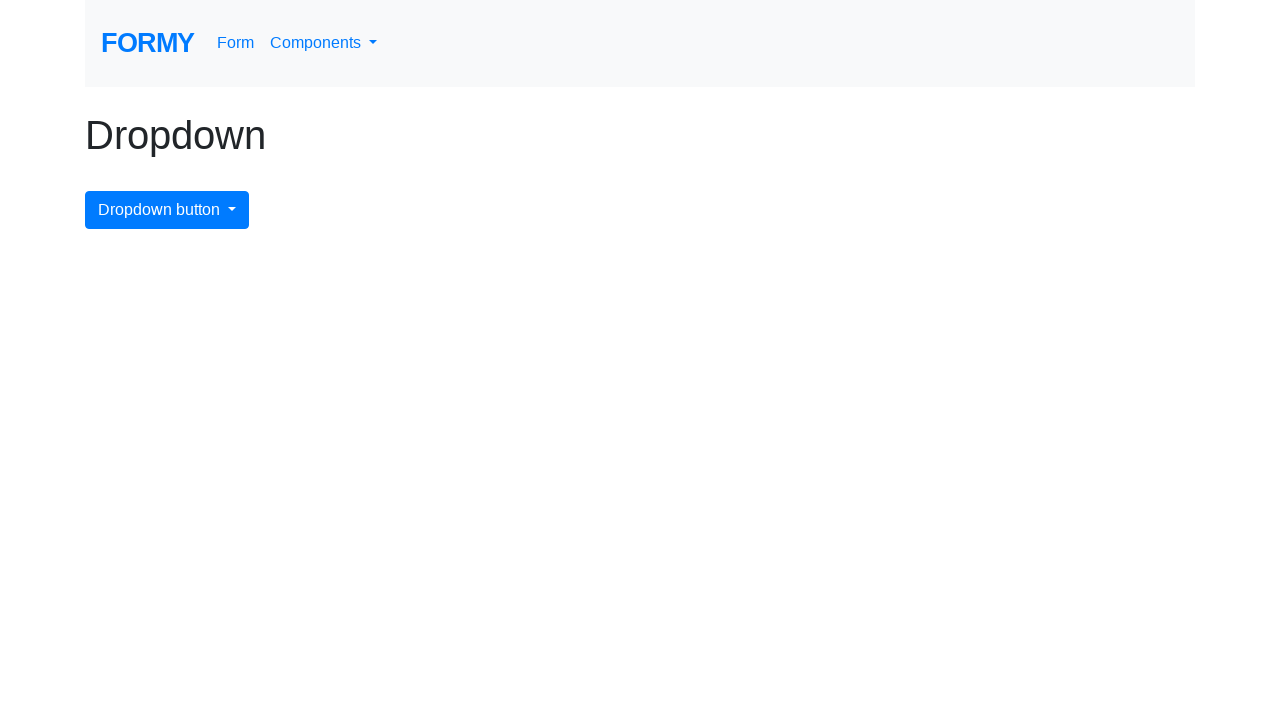

Clicked dropdown menu button at (167, 210) on #dropdownMenuButton
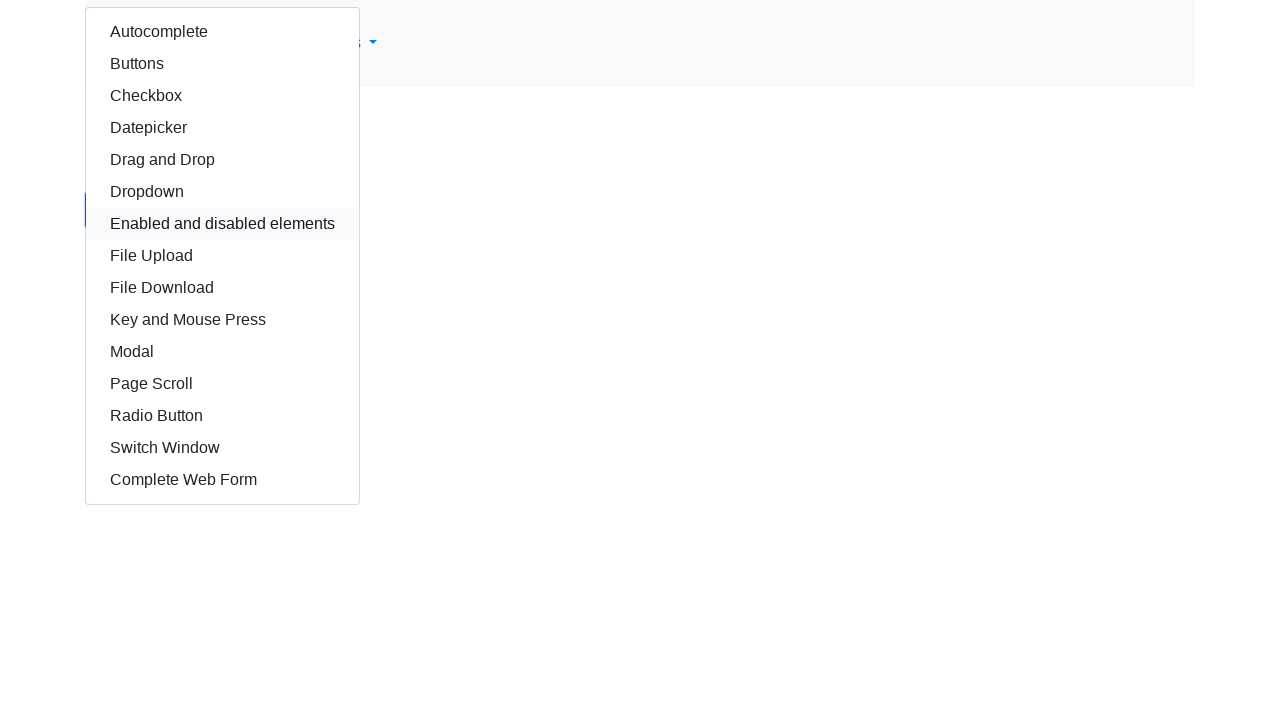

Clicked autocomplete option in dropdown at (222, 32) on #autocomplete
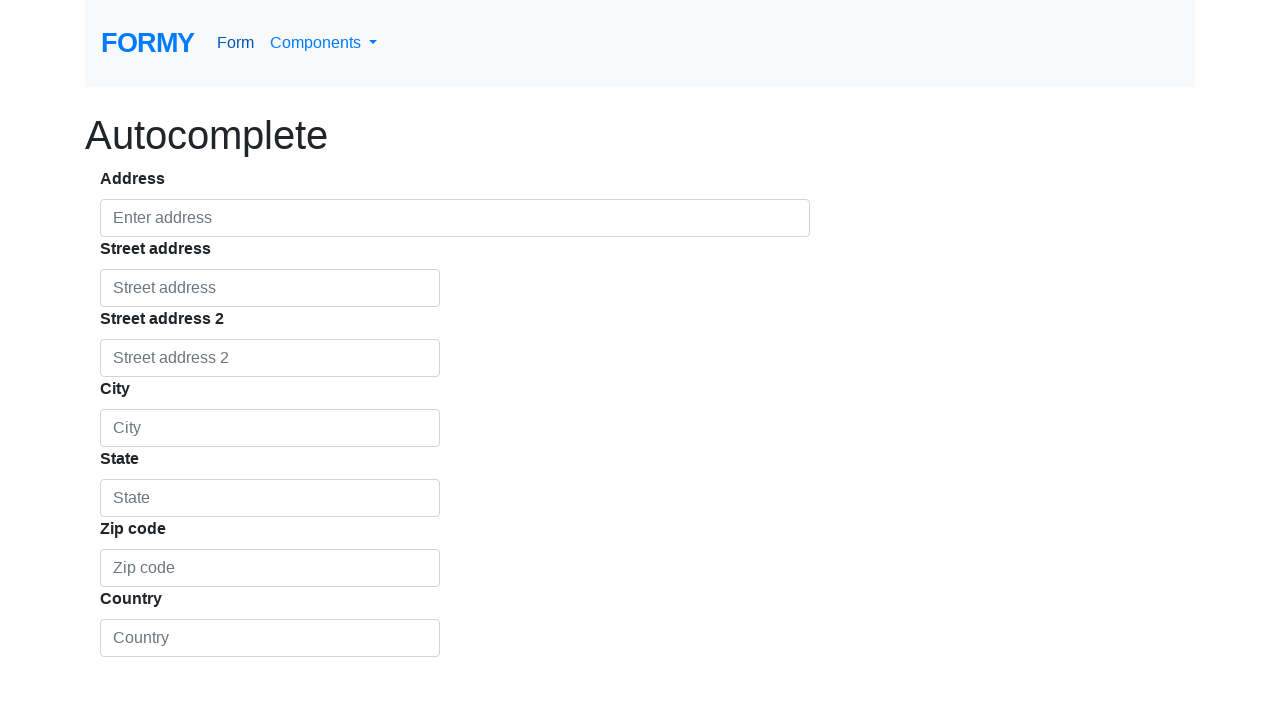

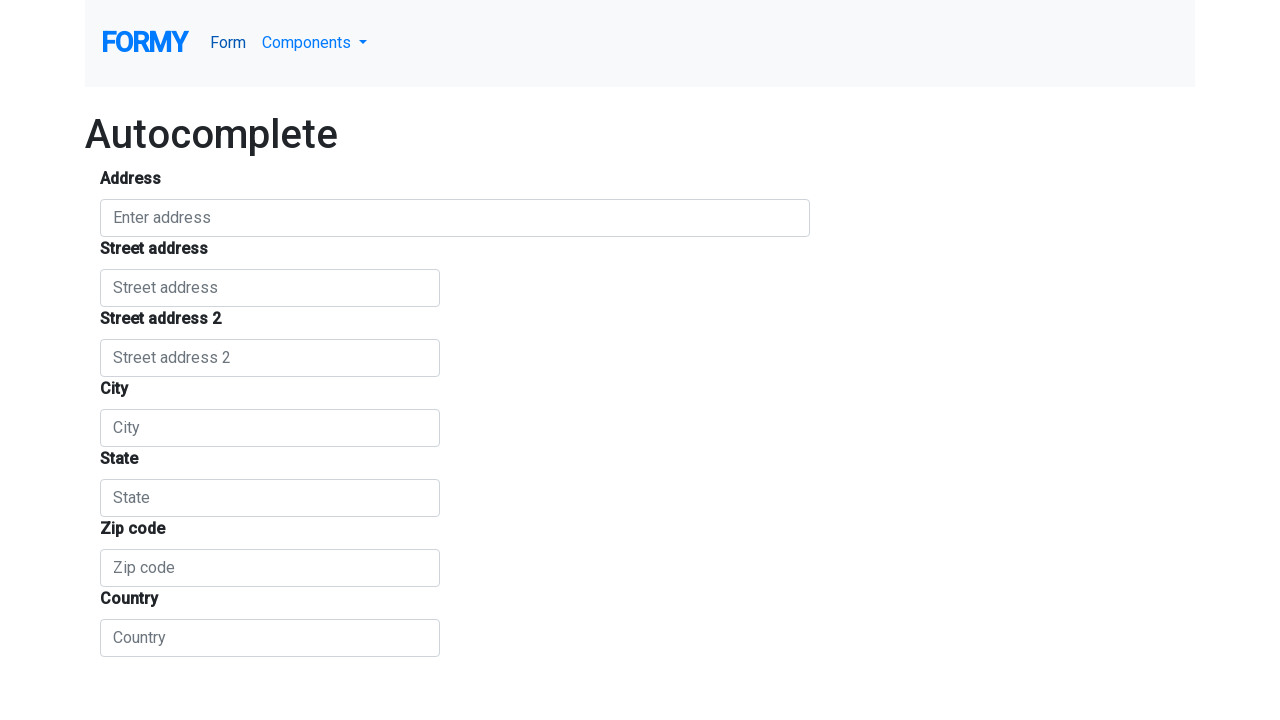